Tests the complete purchase flow on saucedemo.com: login, add product to cart, checkout, enter shipping information, and complete purchase

Starting URL: https://www.saucedemo.com/

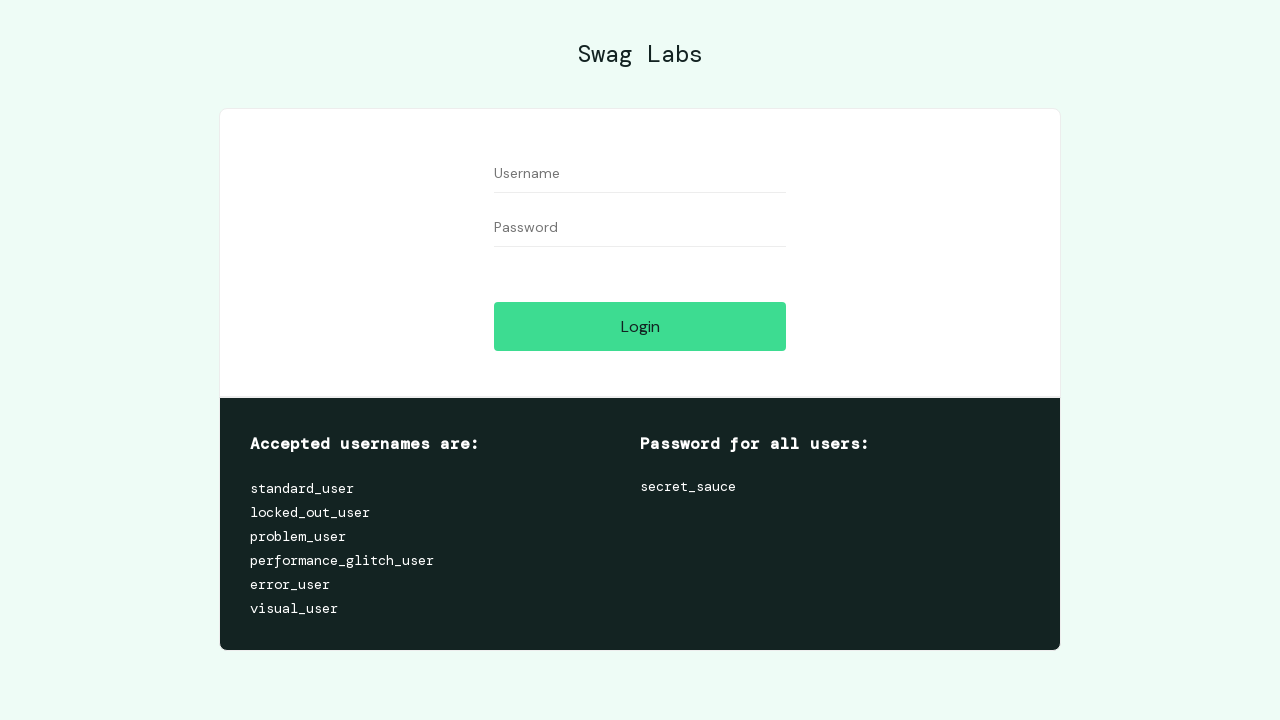

Filled username field with 'standard_user' on #user-name
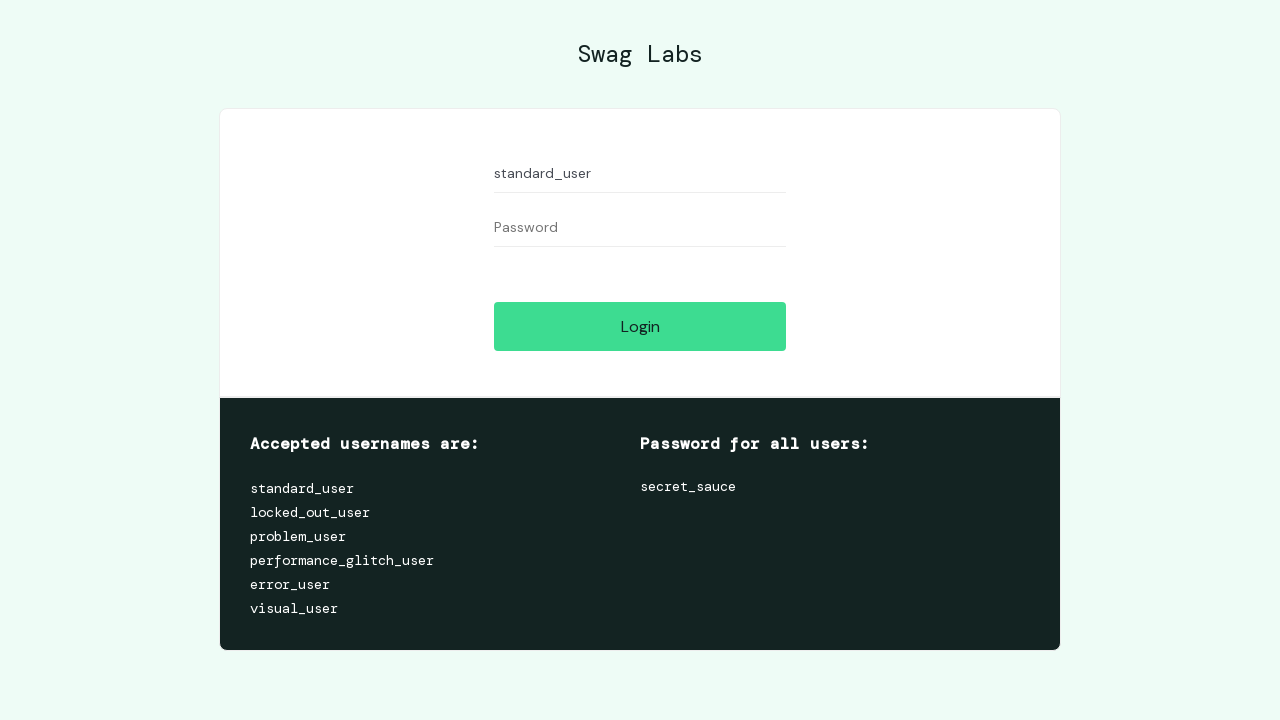

Filled password field with 'secret_sauce' on #password
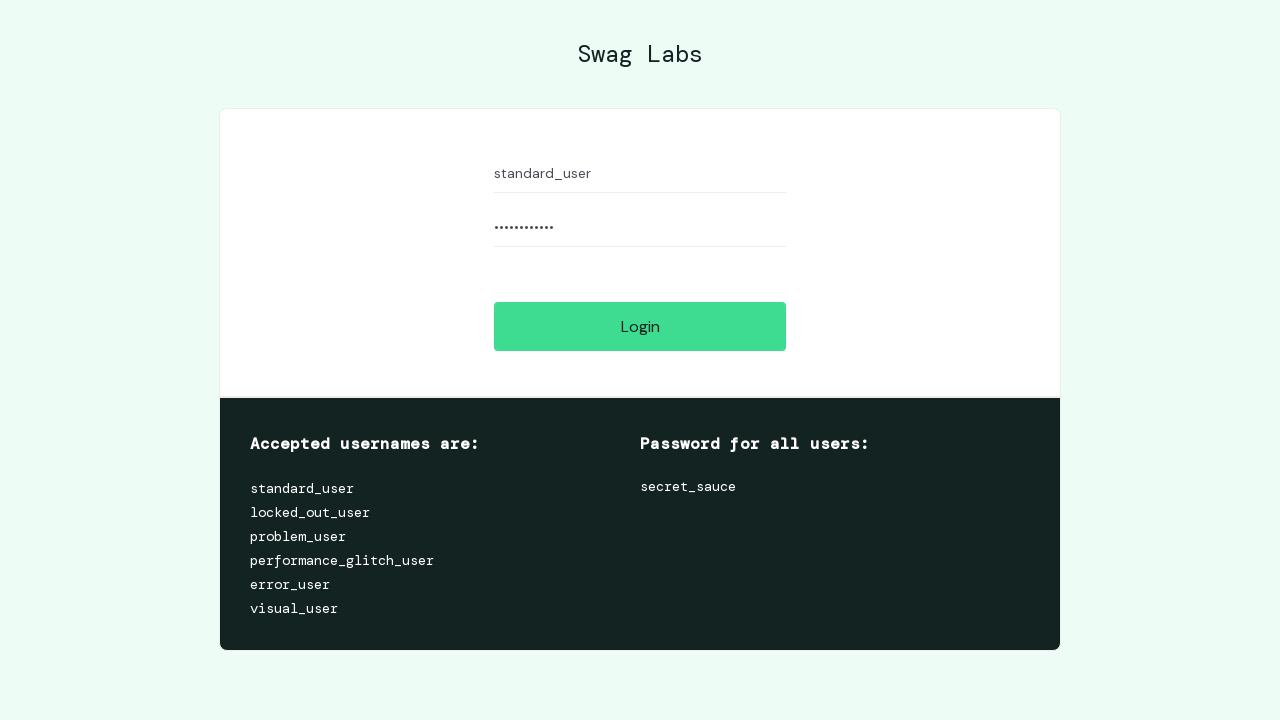

Clicked login button to authenticate at (640, 326) on #login-button
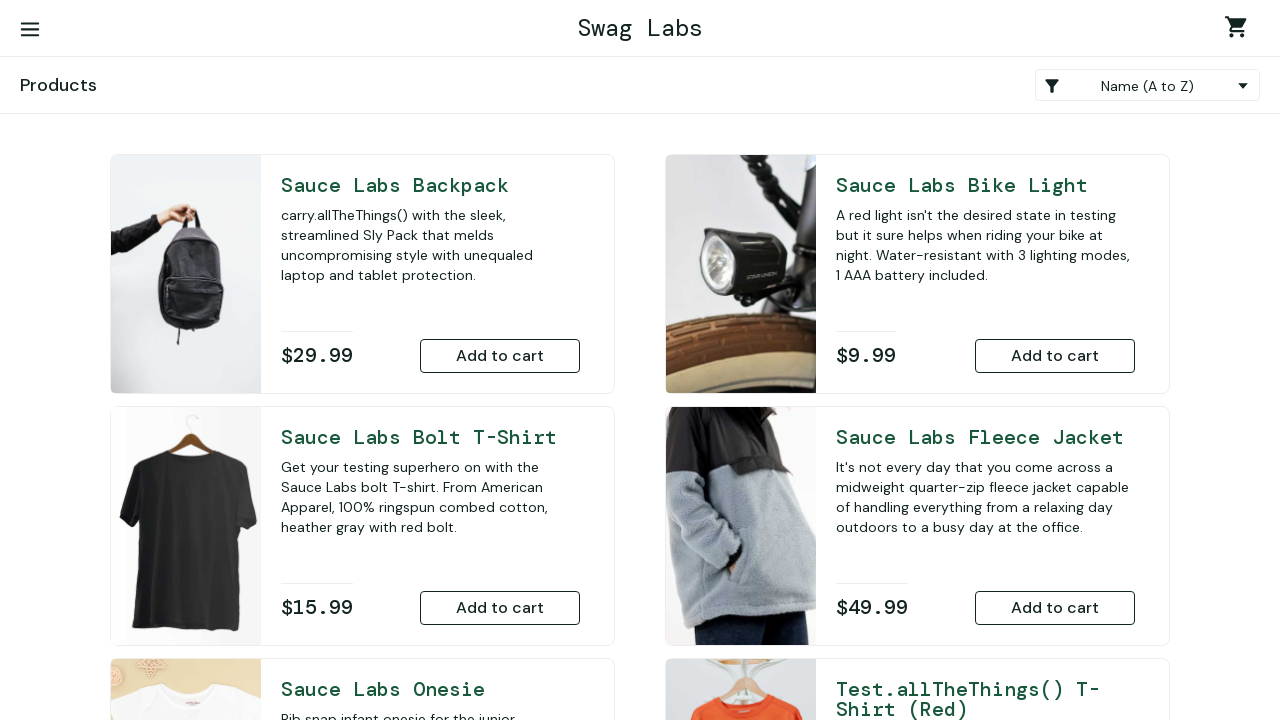

Added Sauce Labs Backpack to cart at (500, 356) on button[data-test='add-to-cart-sauce-labs-backpack']
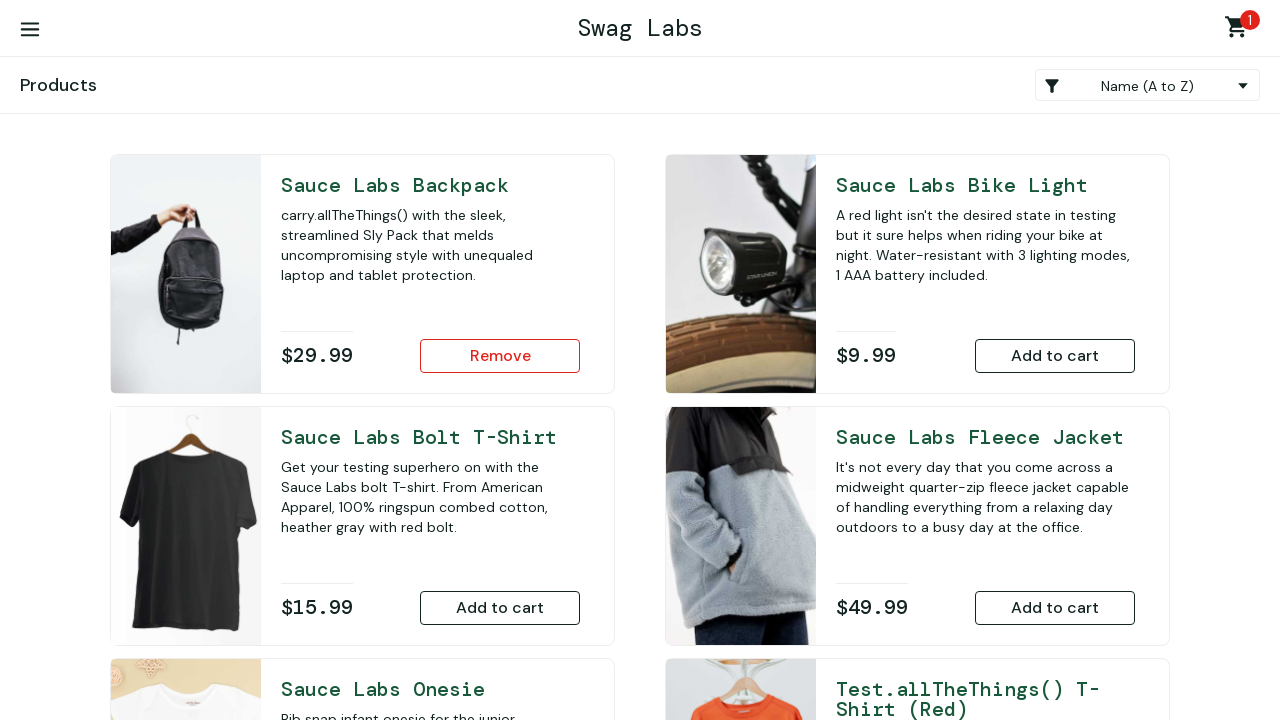

Clicked shopping cart link to view cart at (1240, 30) on .shopping_cart_link
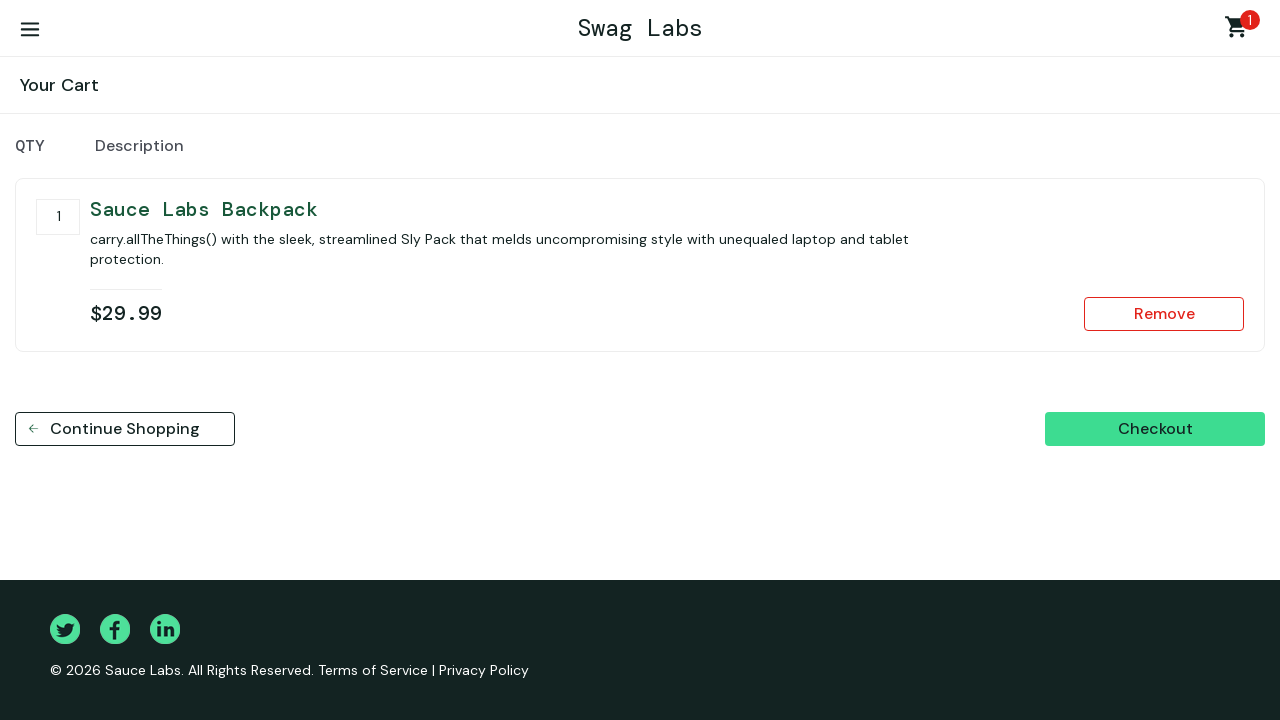

Clicked checkout button to proceed to checkout at (1155, 429) on button[data-test='checkout']
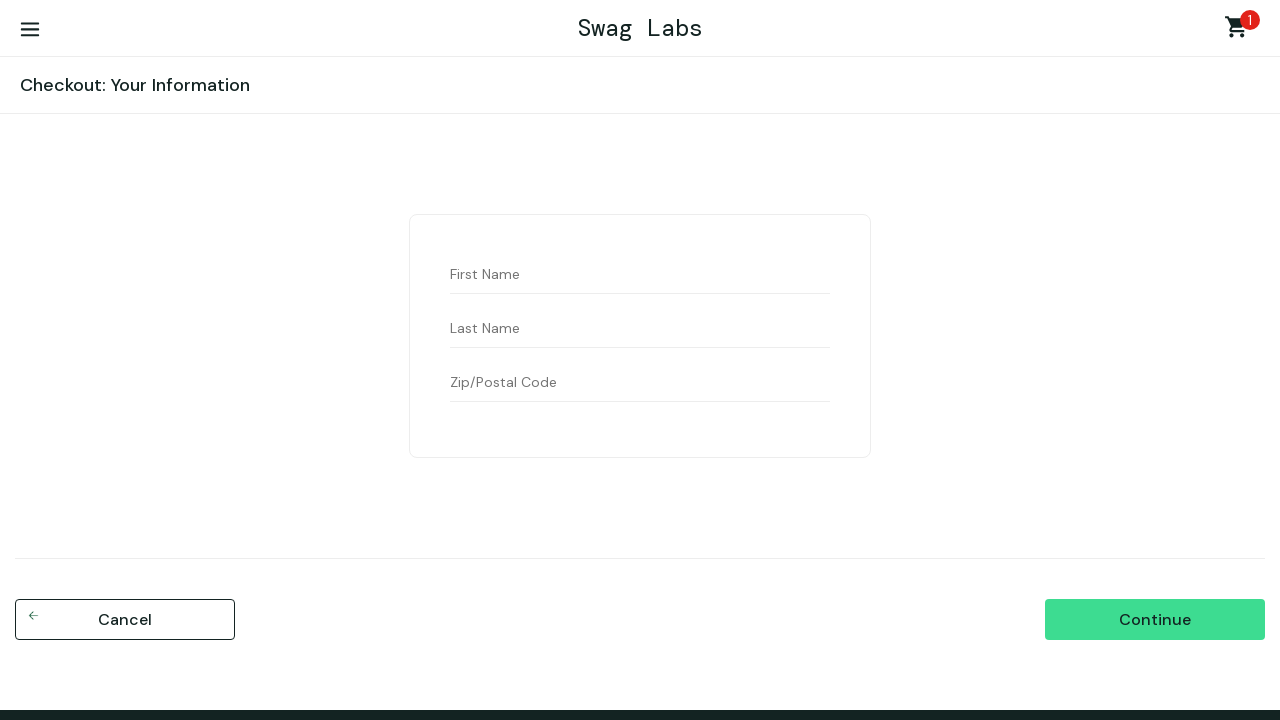

Filled first name field with 'John' on #first-name
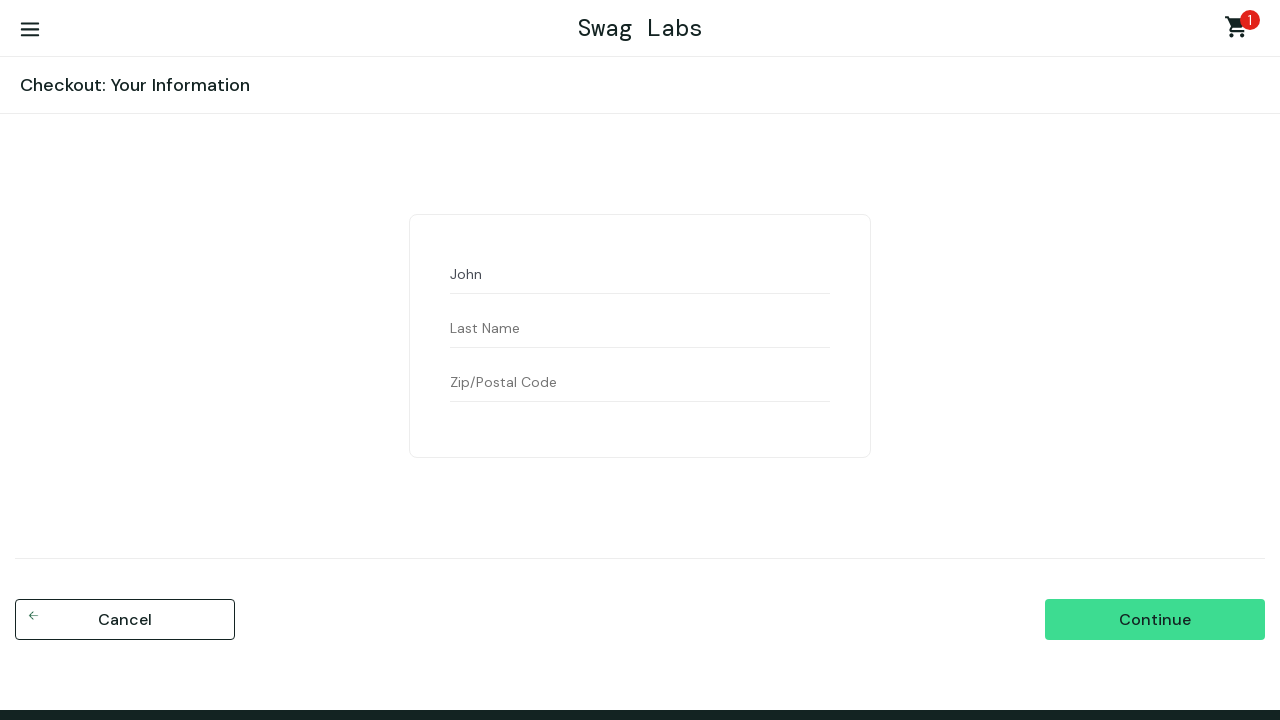

Filled last name field with 'Doe' on #last-name
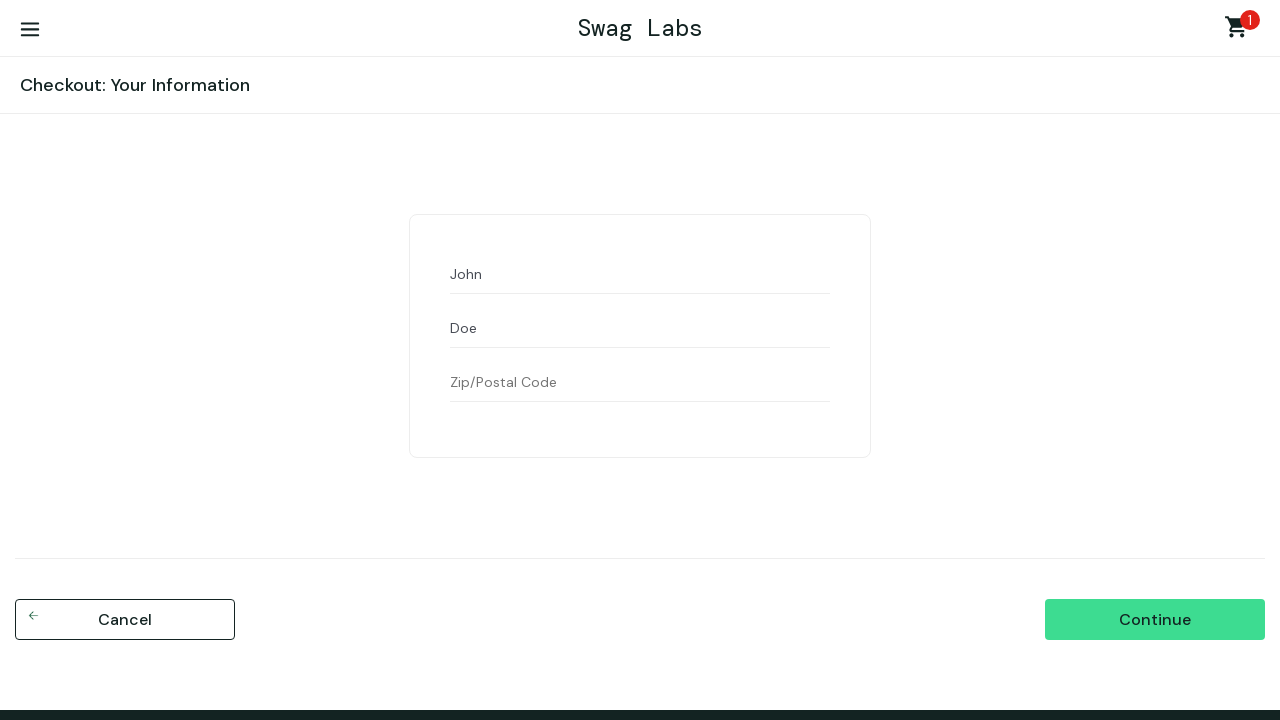

Filled postal code field with '12345' on #postal-code
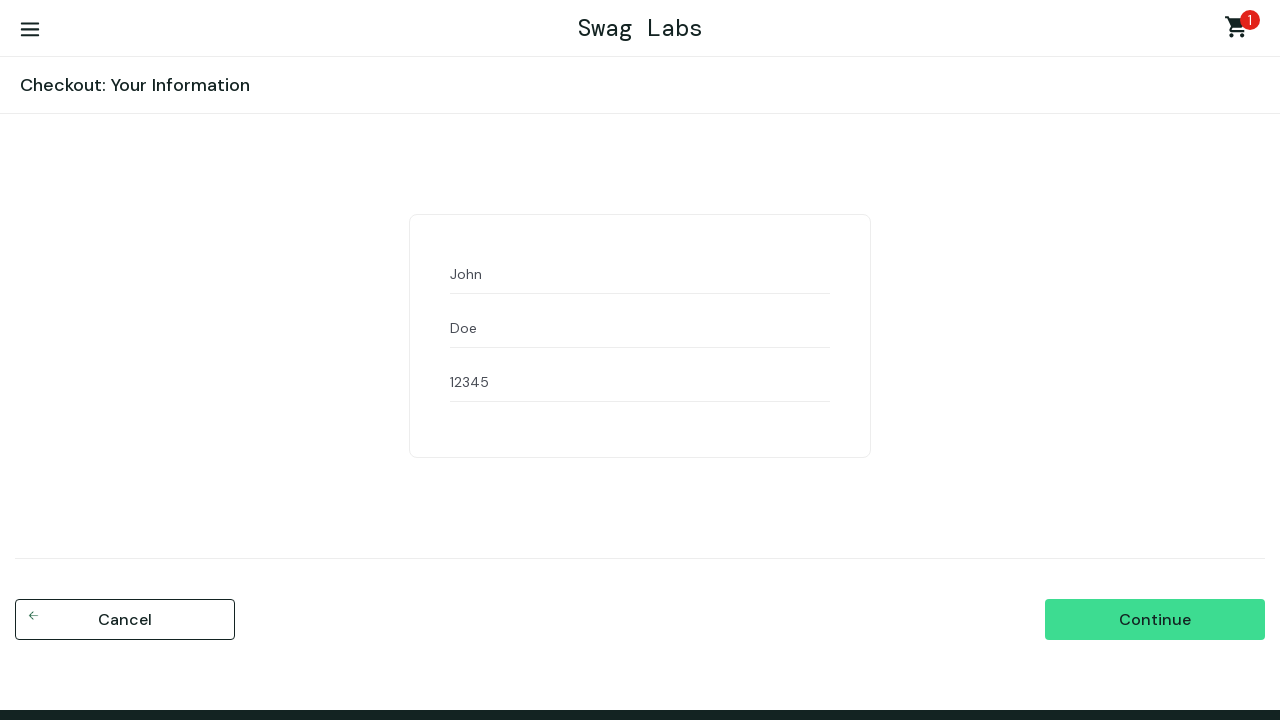

Clicked continue button to proceed to order review at (1155, 620) on input[data-test='continue']
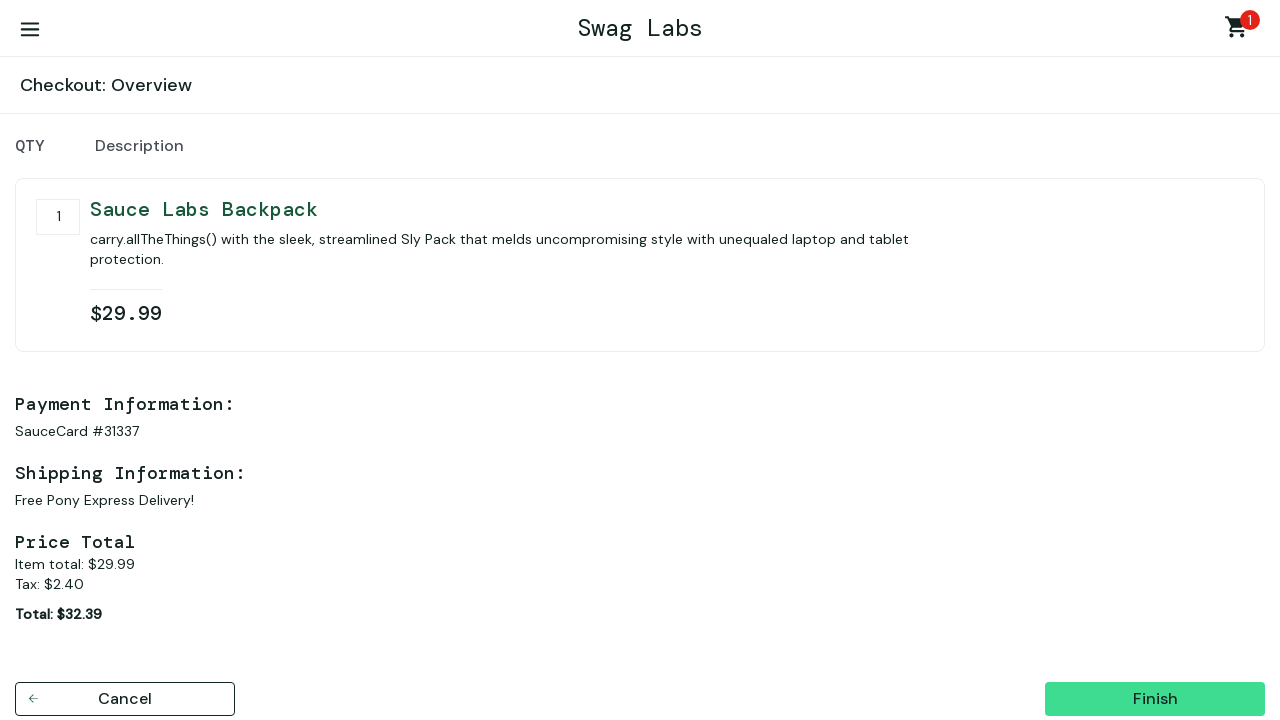

Clicked finish button to complete purchase at (1155, 699) on button[data-test='finish']
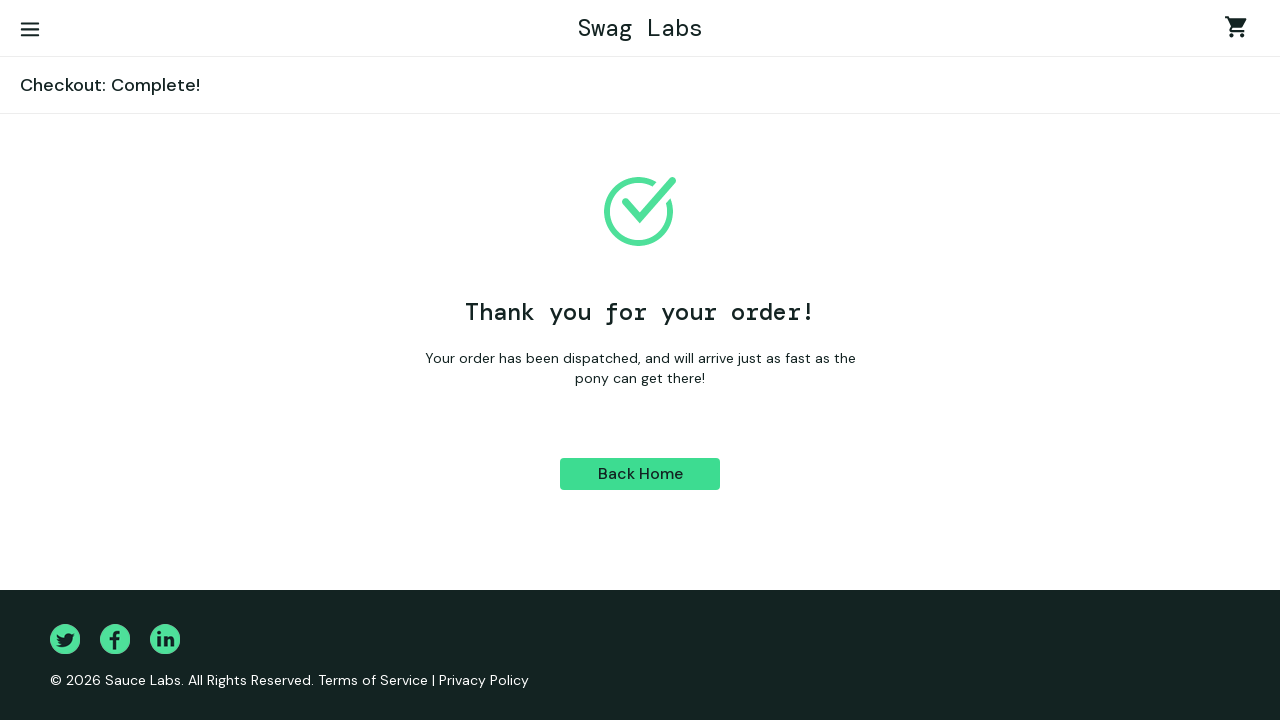

Success message appeared confirming order completion
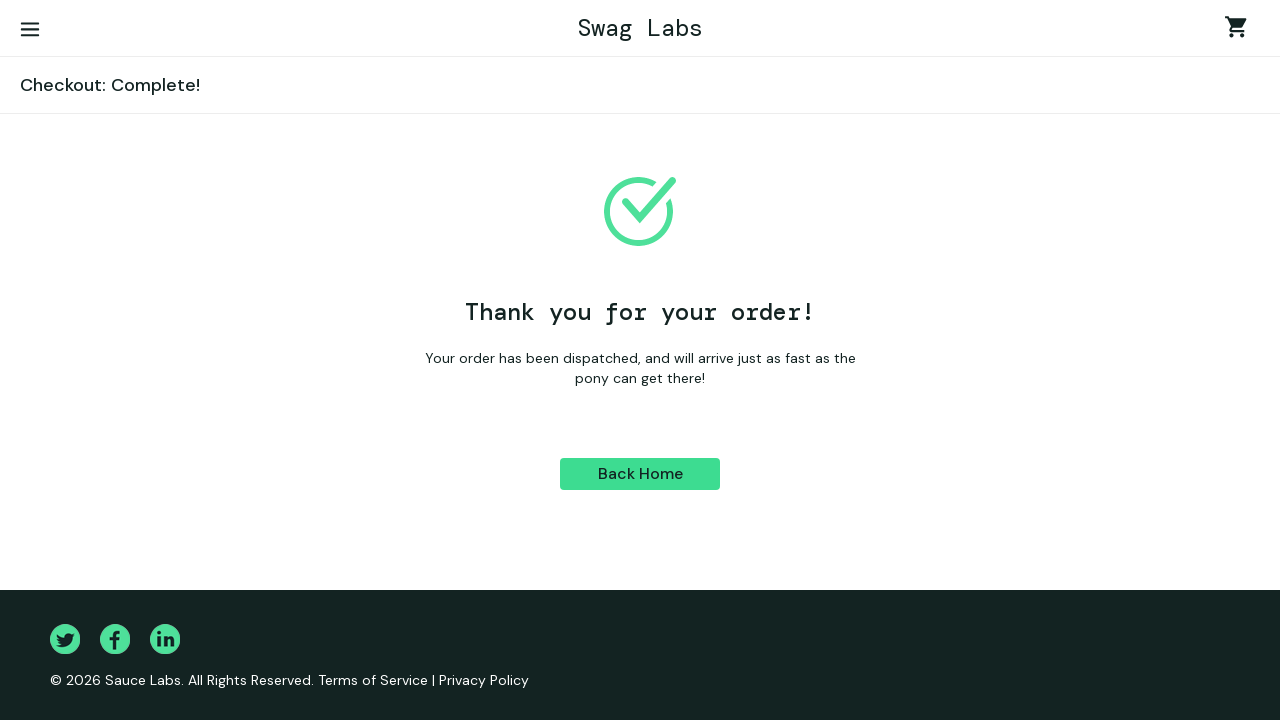

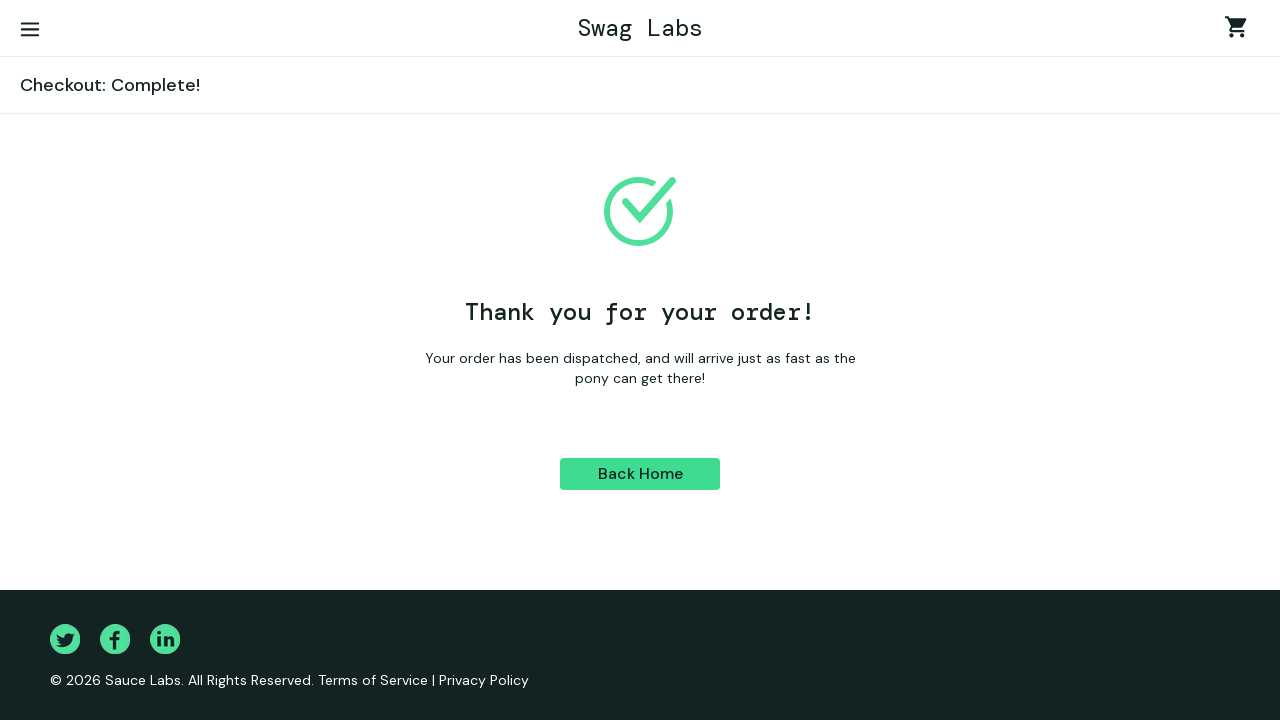